Tests word generation with invalid value of -1 words

Starting URL: https://www.lipsum.com/

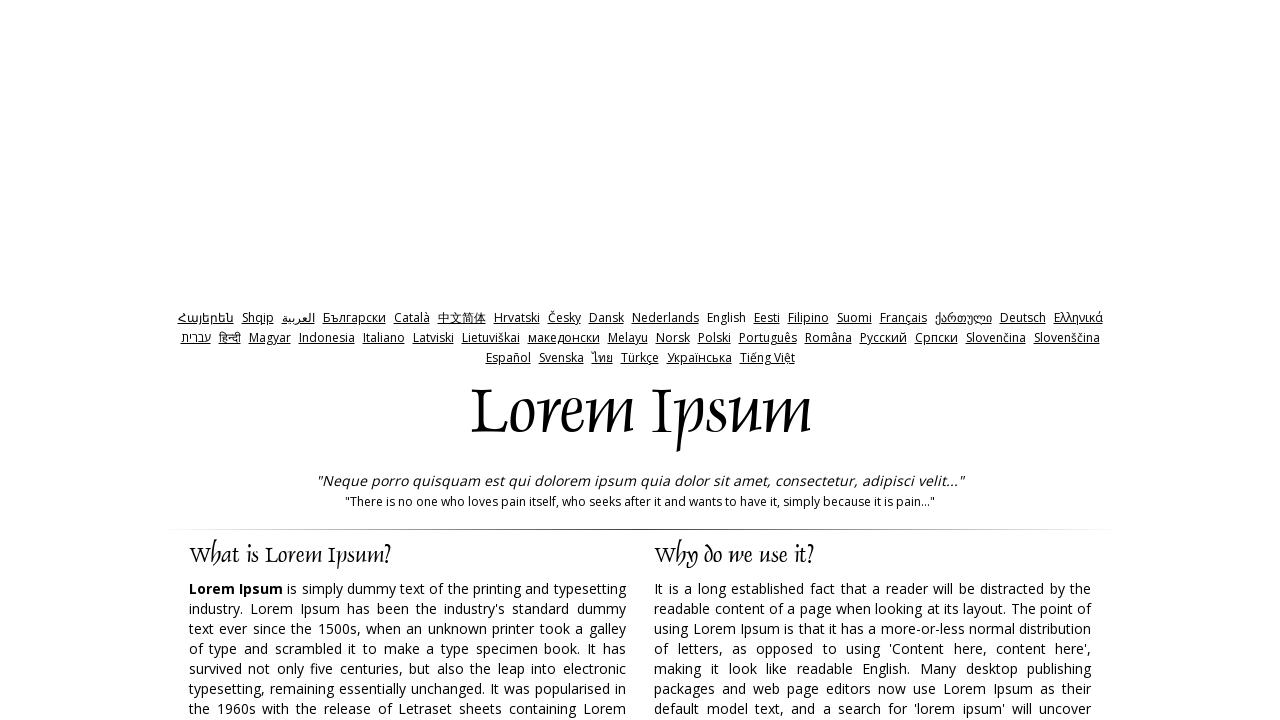

Clicked on words radio button at (768, 360) on label[for='words']
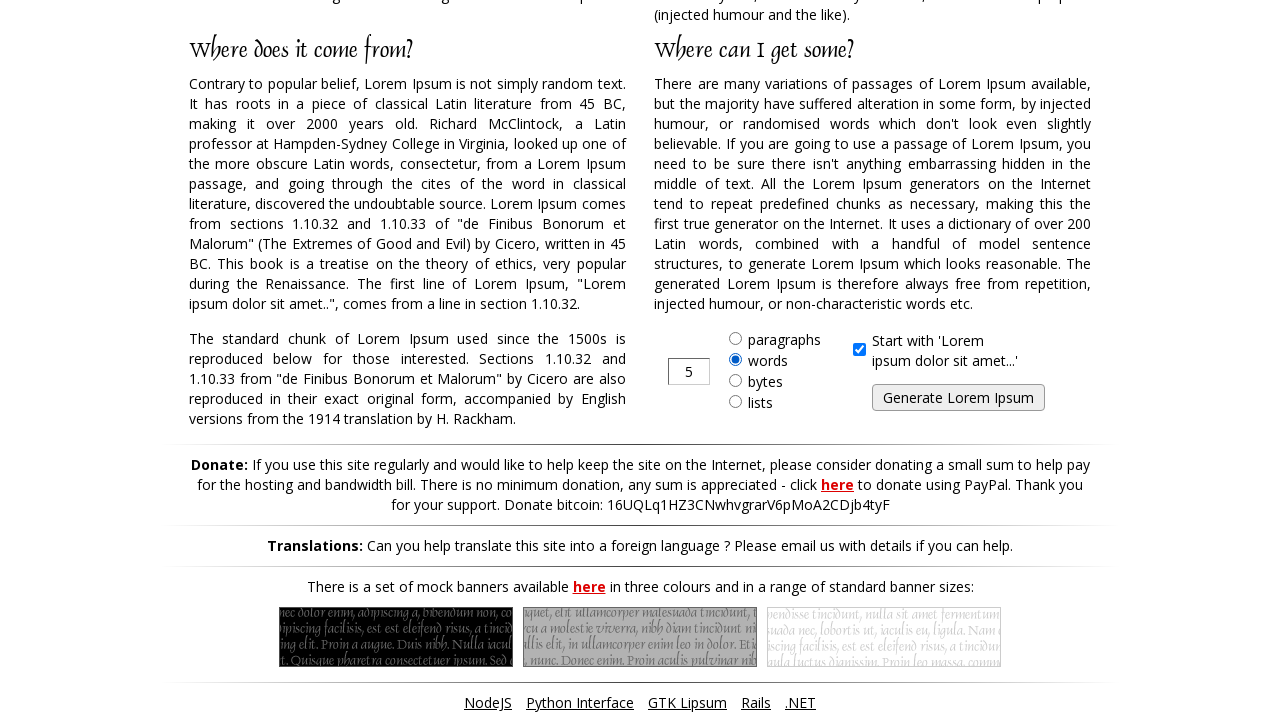

Cleared the text input field on input[type='text']
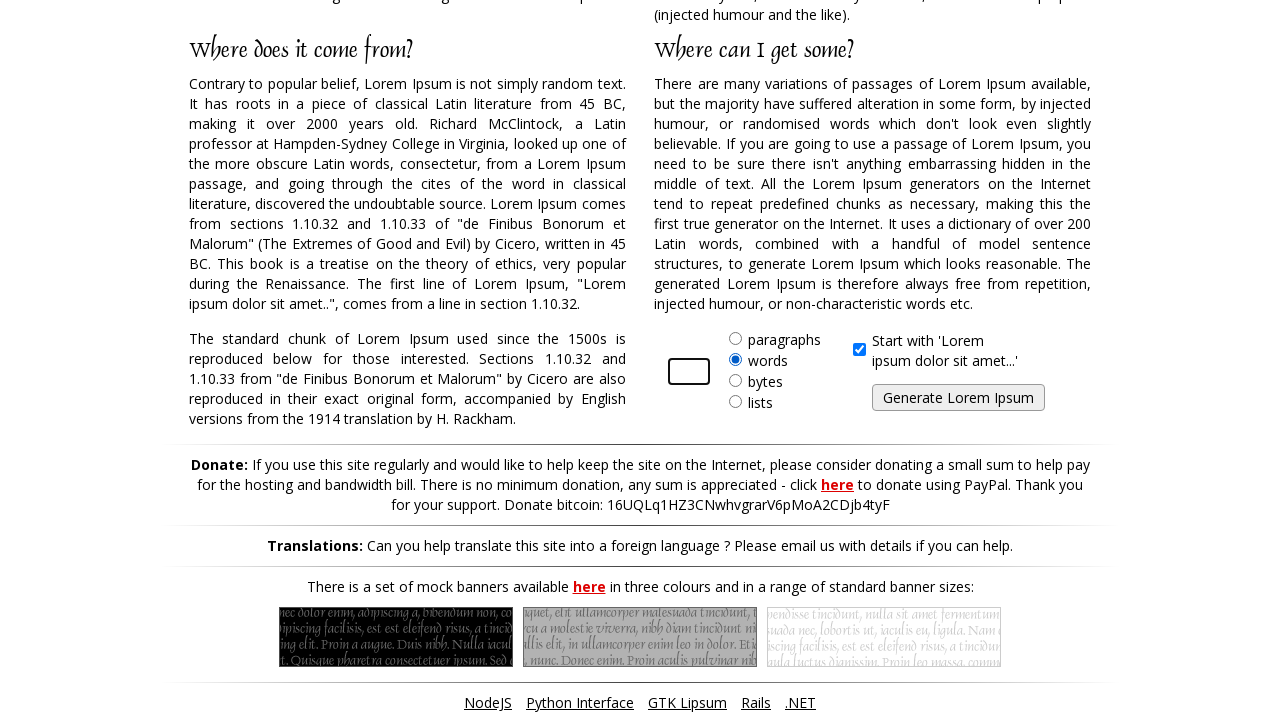

Entered -1 into the words input field on input[type='text']
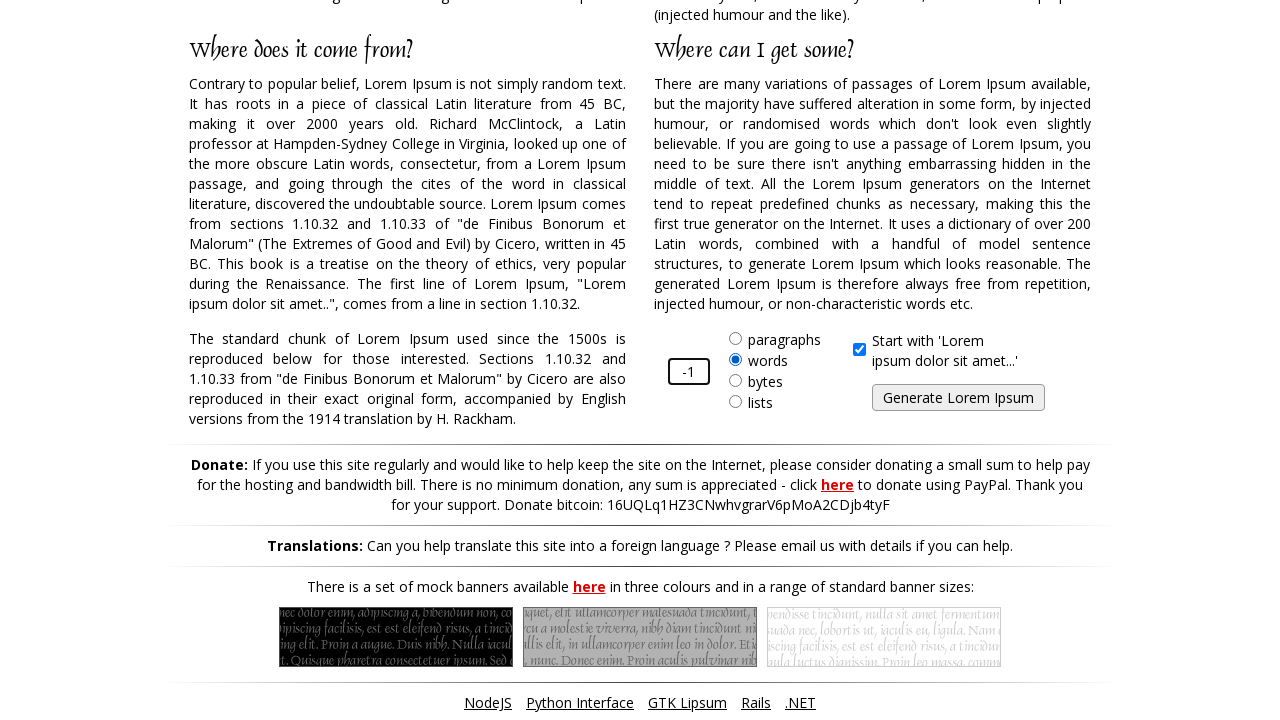

Clicked submit button to generate text with -1 words at (958, 398) on input[type='submit']
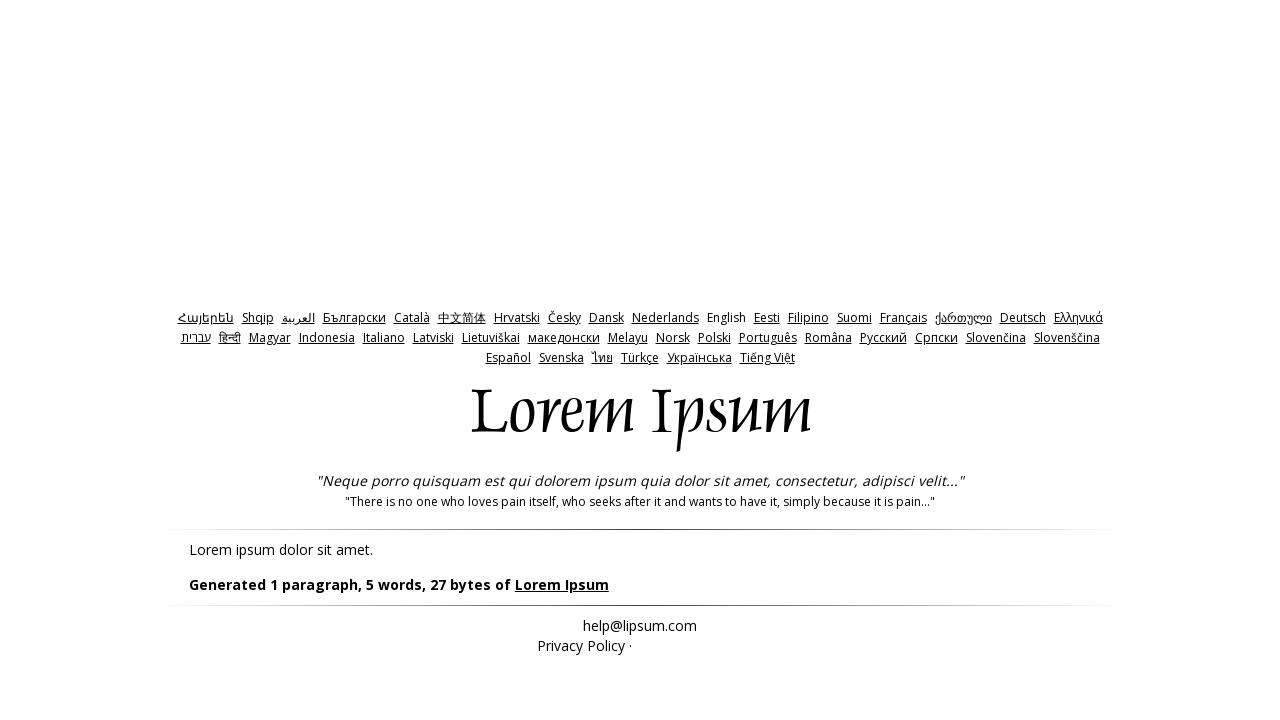

Generated content loaded in #generated element
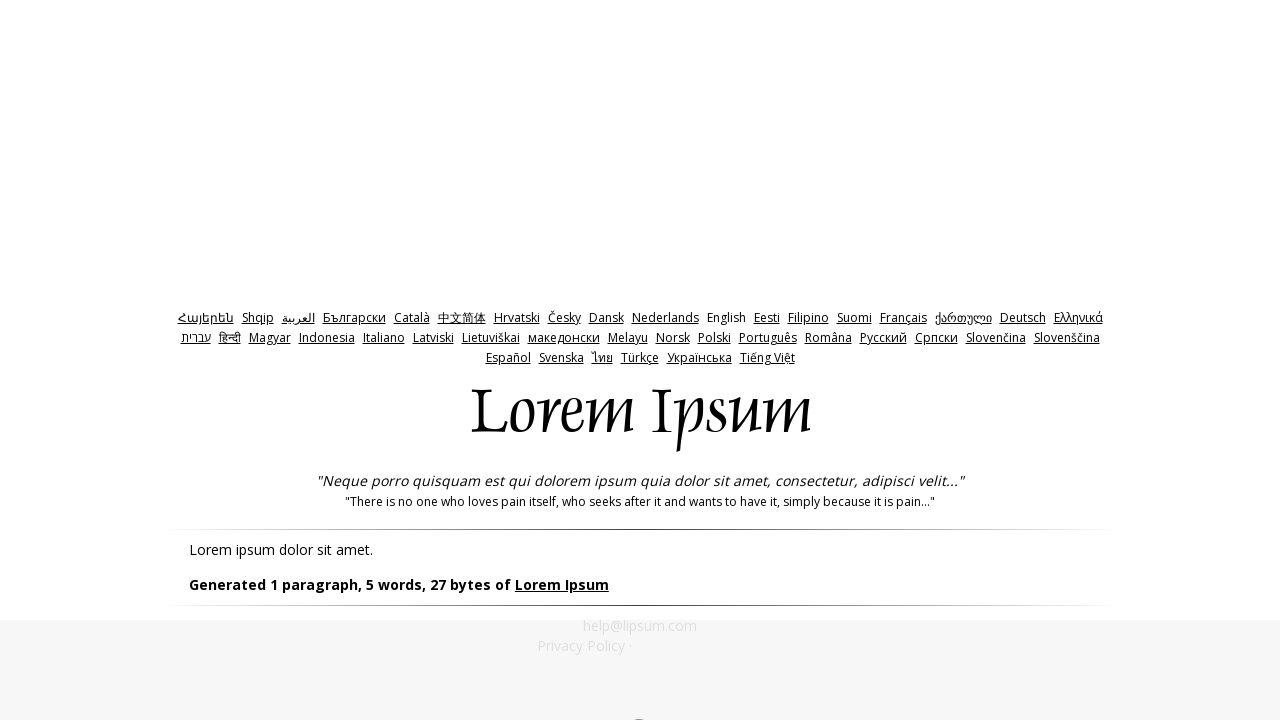

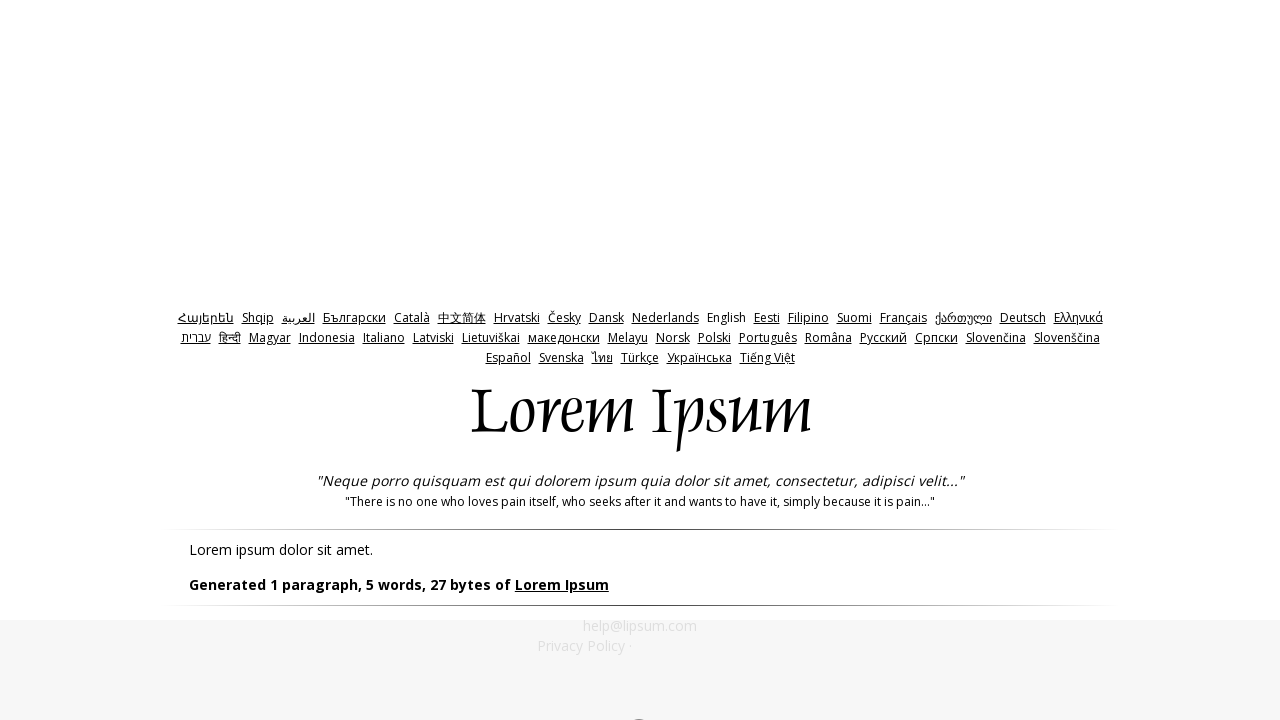